Navigates to the nopCommerce demo site and maximizes the browser window

Starting URL: https://demo.nopcommerce.com/

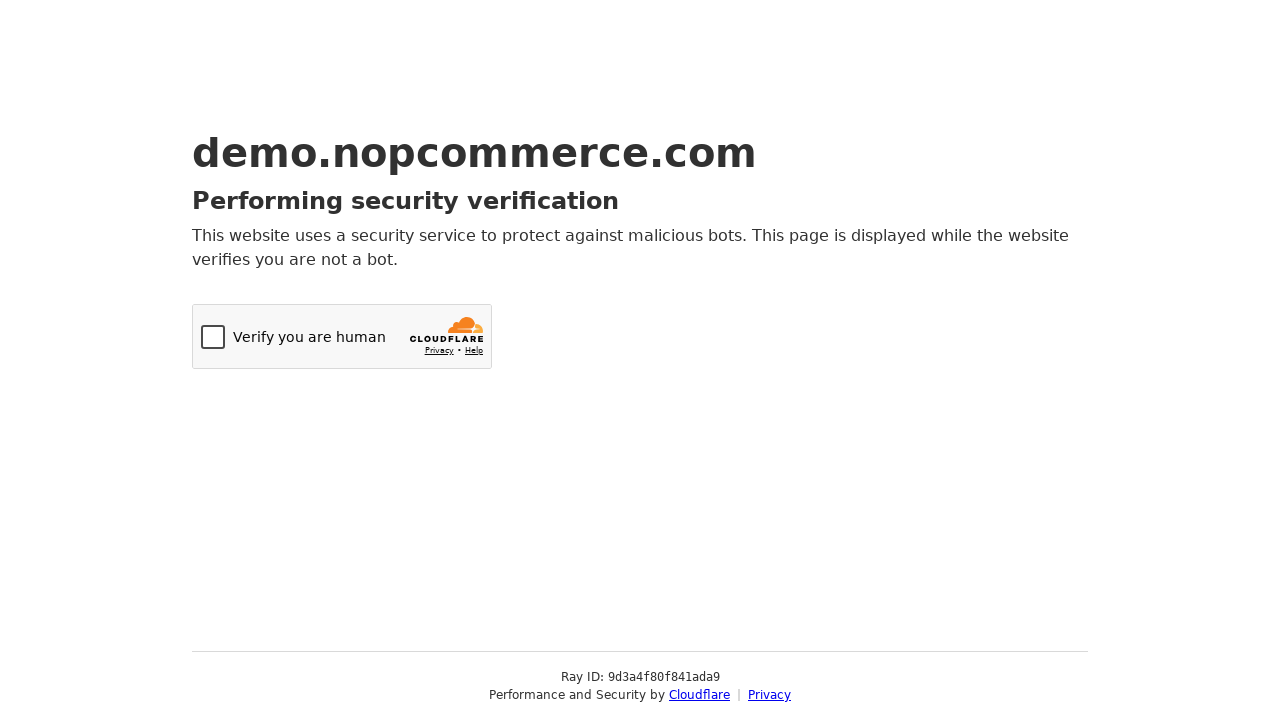

Navigated to nopCommerce demo site at https://demo.nopcommerce.com/
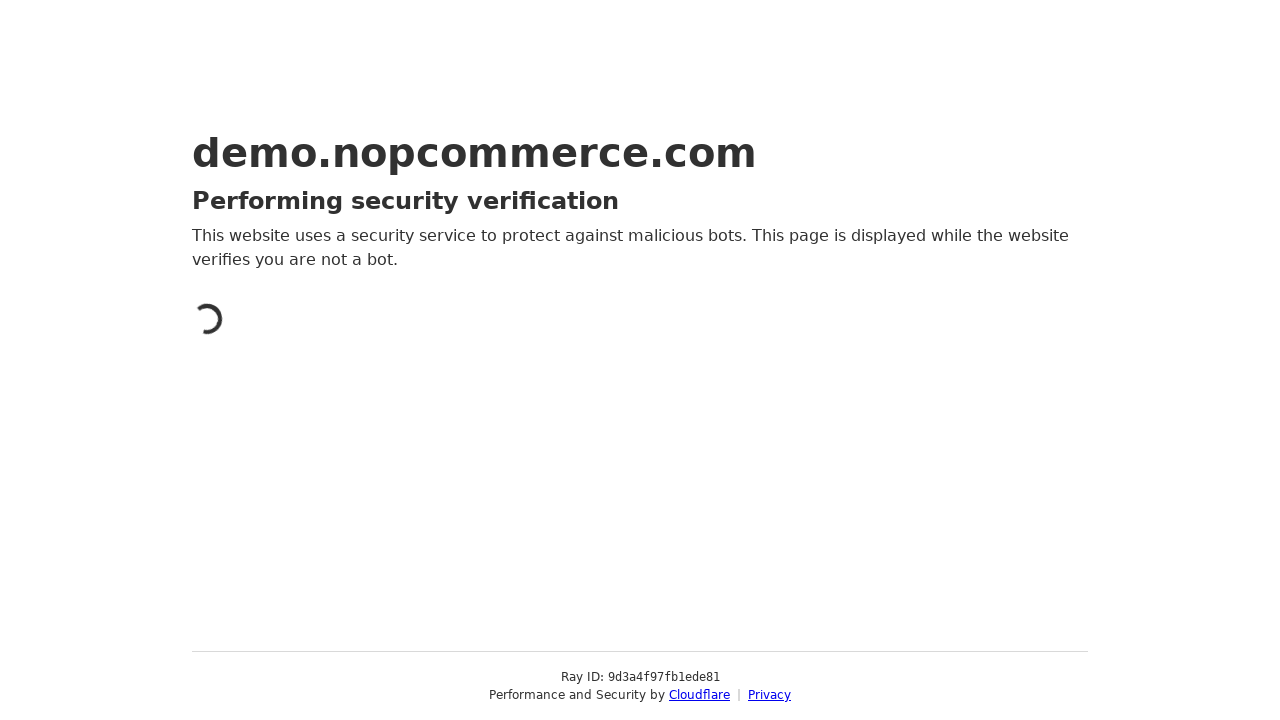

Maximized the browser window
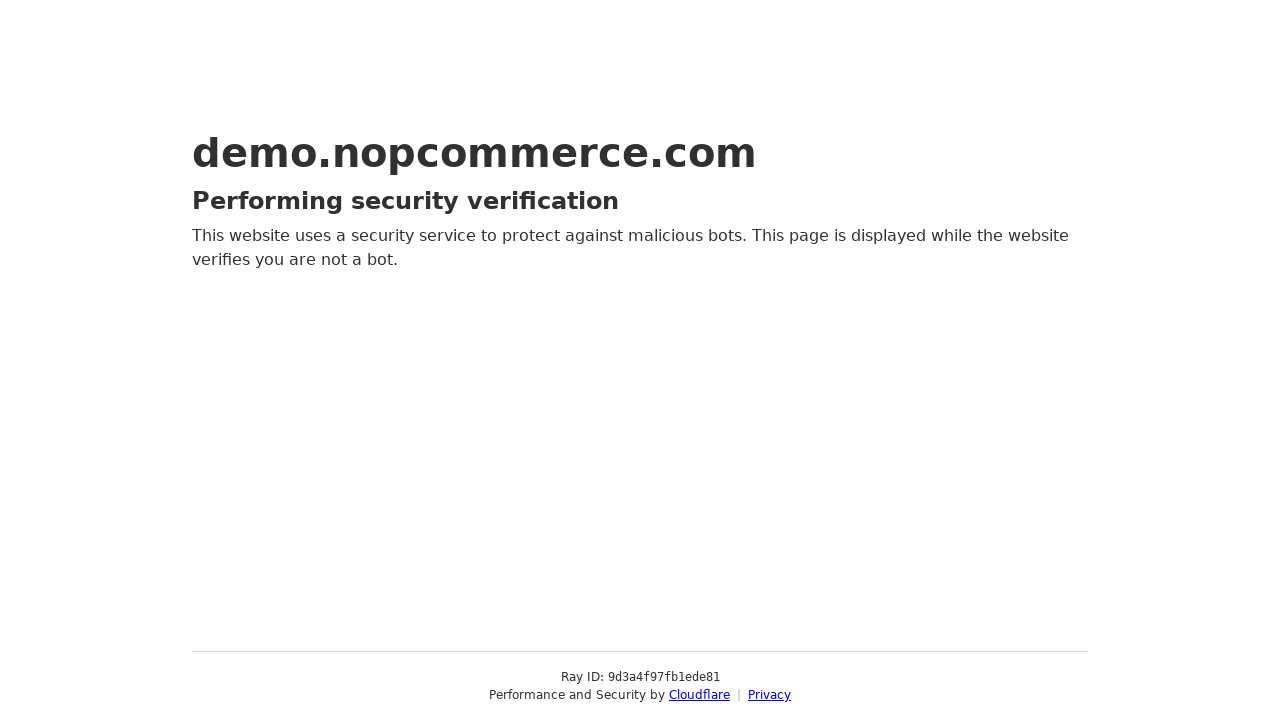

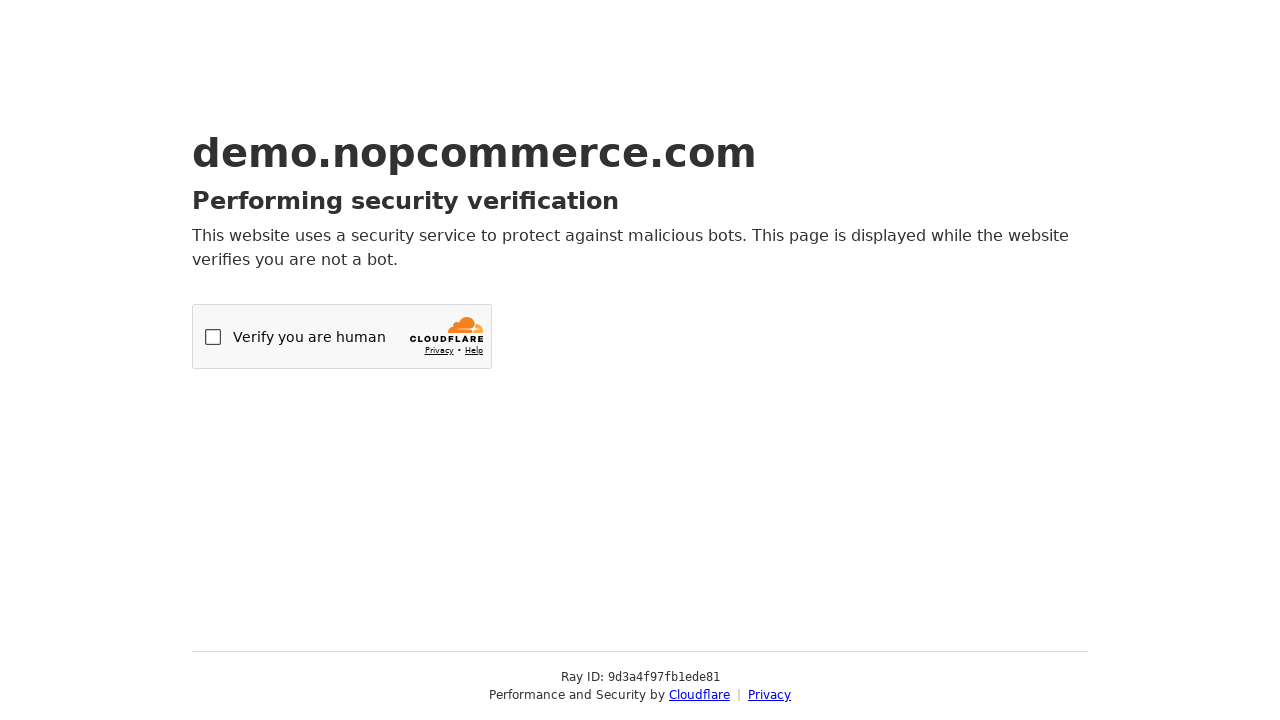